Tests iframe handling by navigating to W3Schools JavaScript popup tutorial, clicking a link that opens a new window/tab, switching to that window, and then switching into an iframe element.

Starting URL: https://www.w3schools.com/js/js_popup.asp

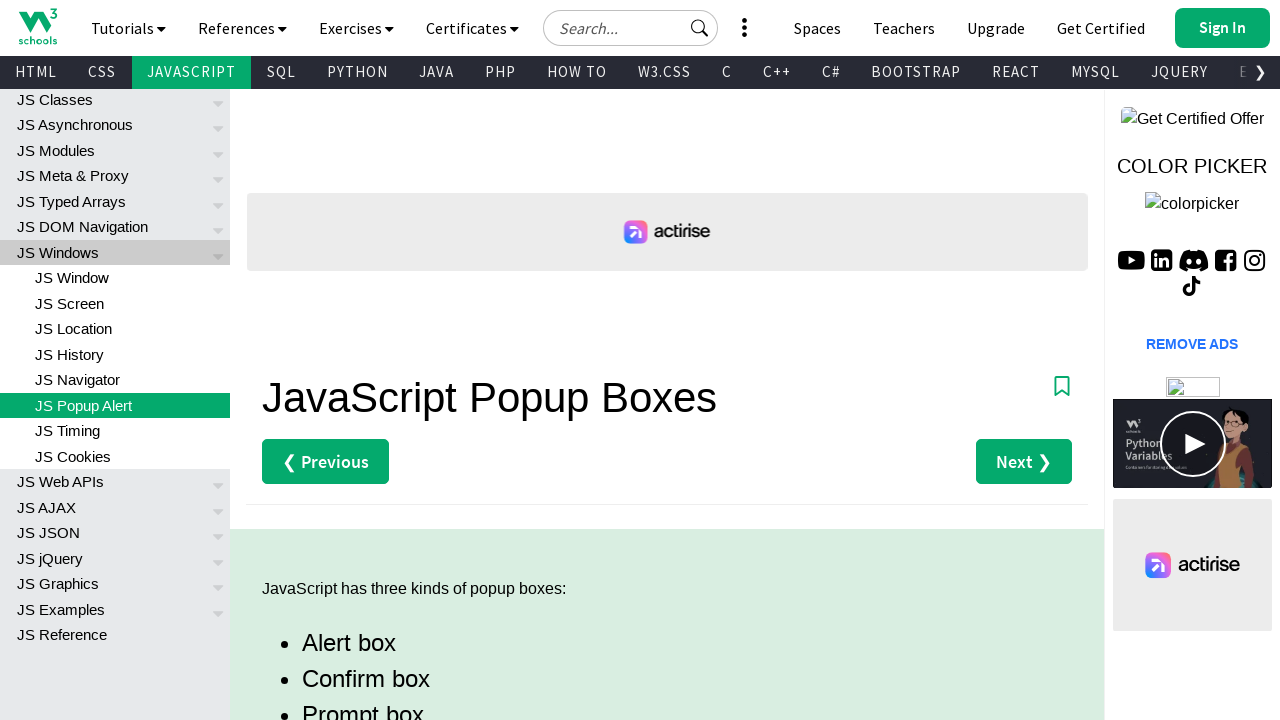

Clicked the 'Try it Yourself' link for the alert example at (334, 360) on a[href='tryit.asp?filename=tryjs_alert']
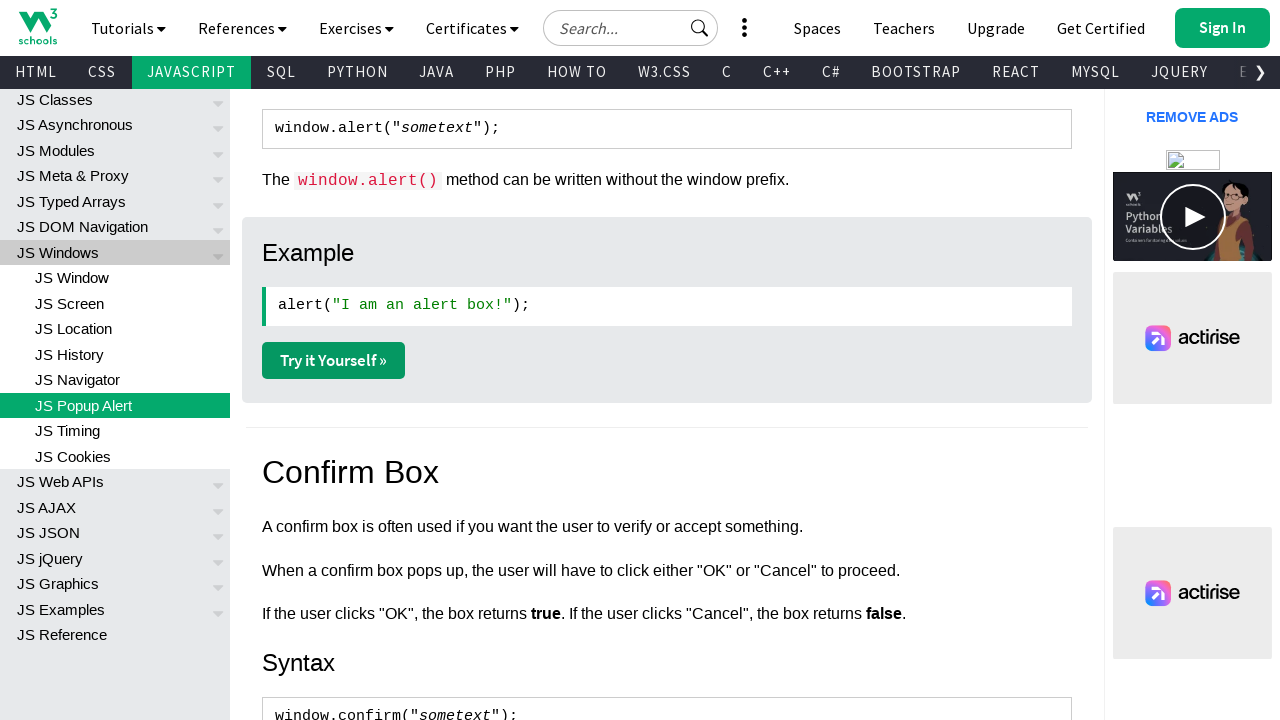

Clicked the link again and new tab/window opened at (334, 360) on a[href='tryit.asp?filename=tryjs_alert']
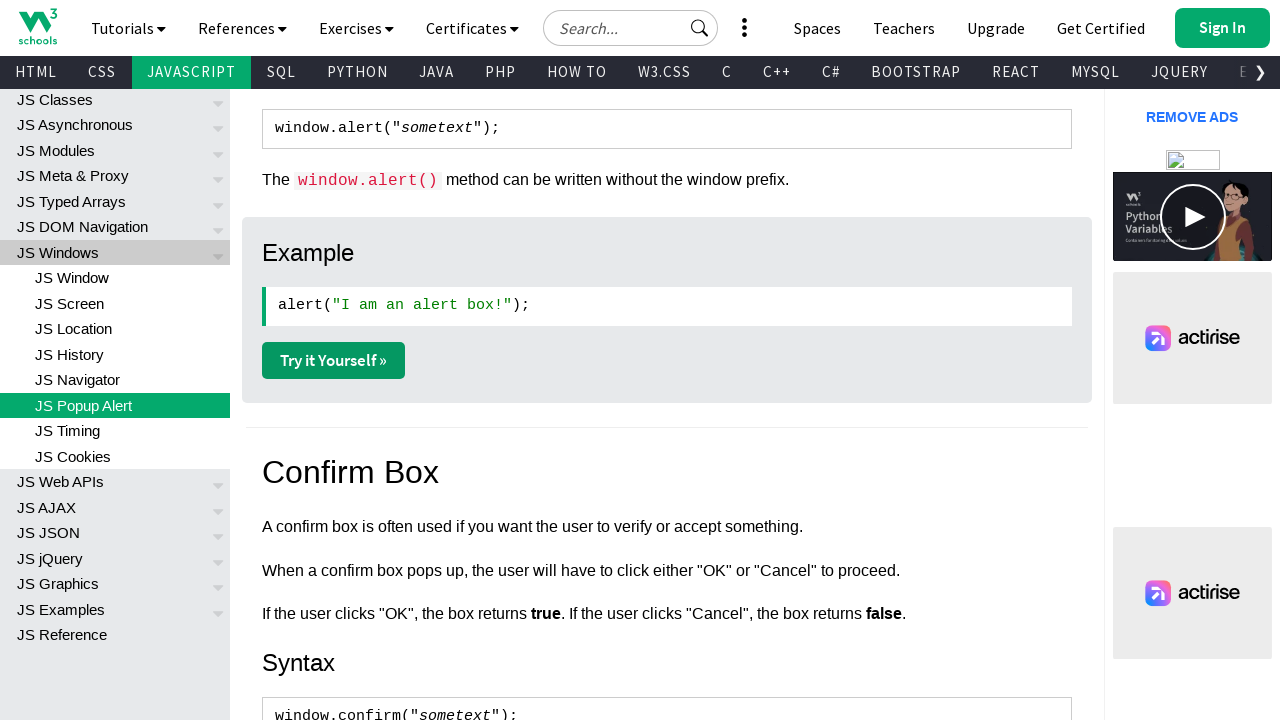

Switched to new tab/window and waited for page to load
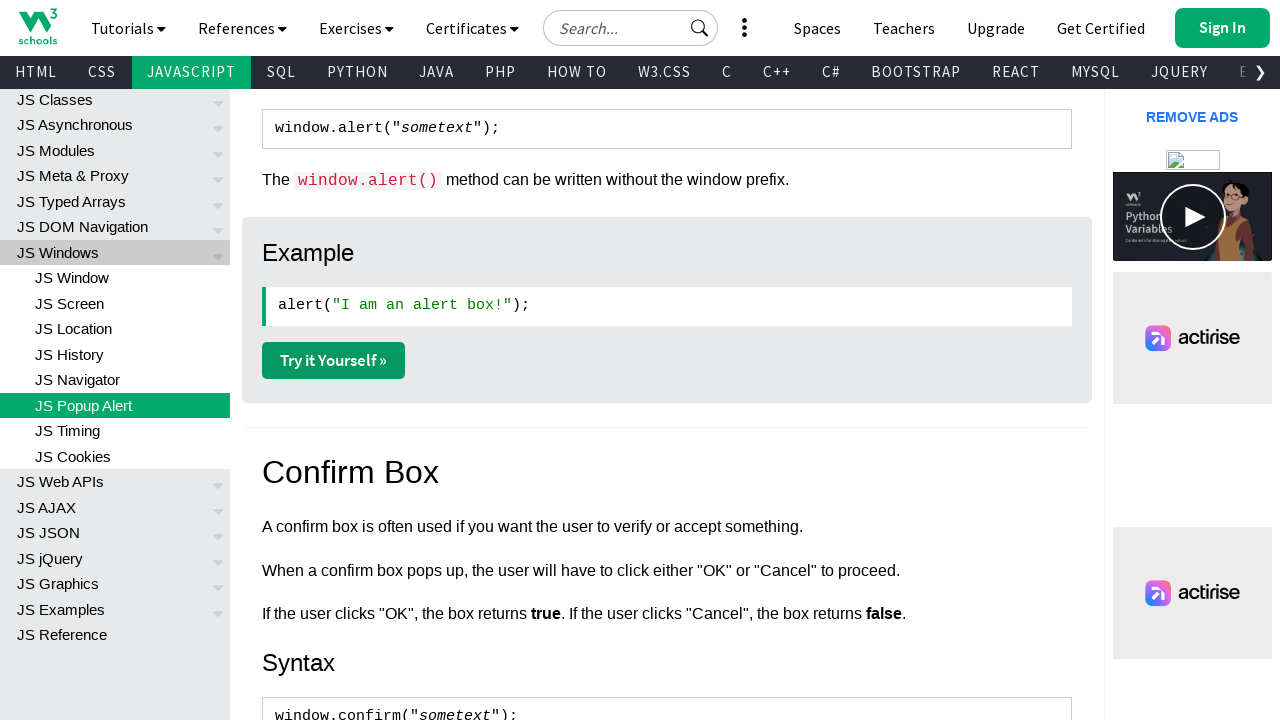

Located the iframe element with id 'iframeResult'
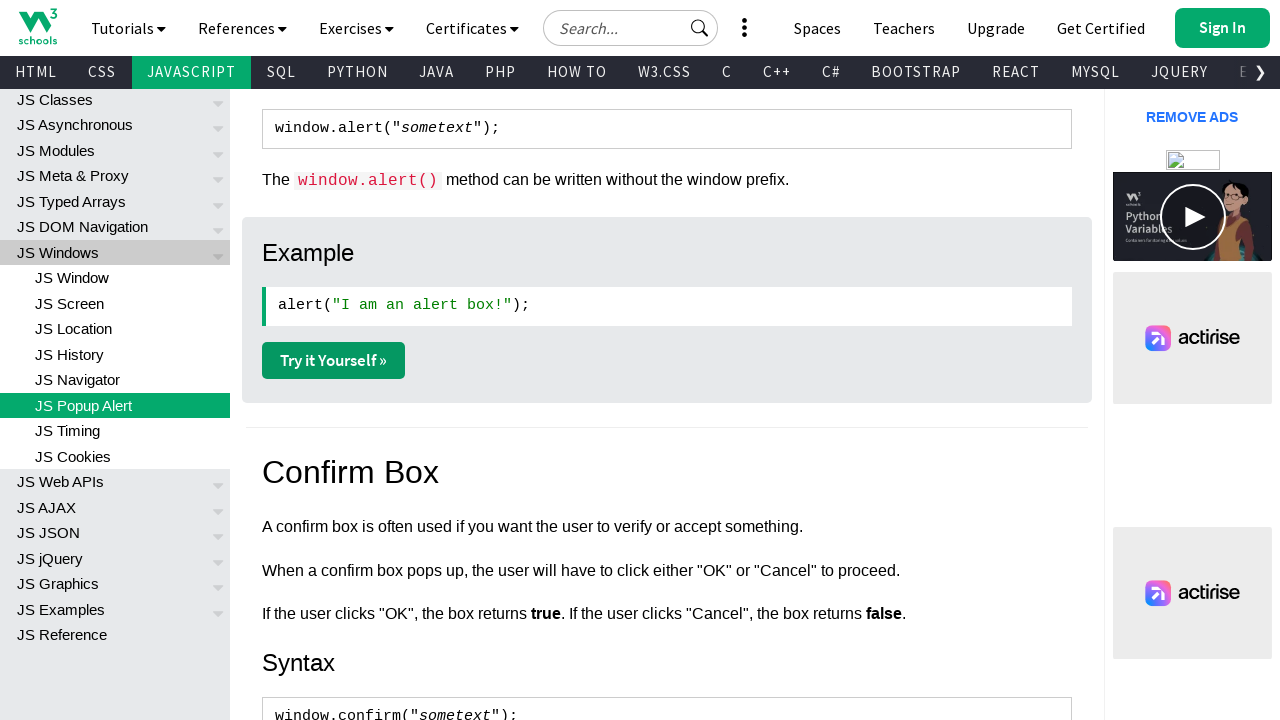

Waited for iframe body content to be available
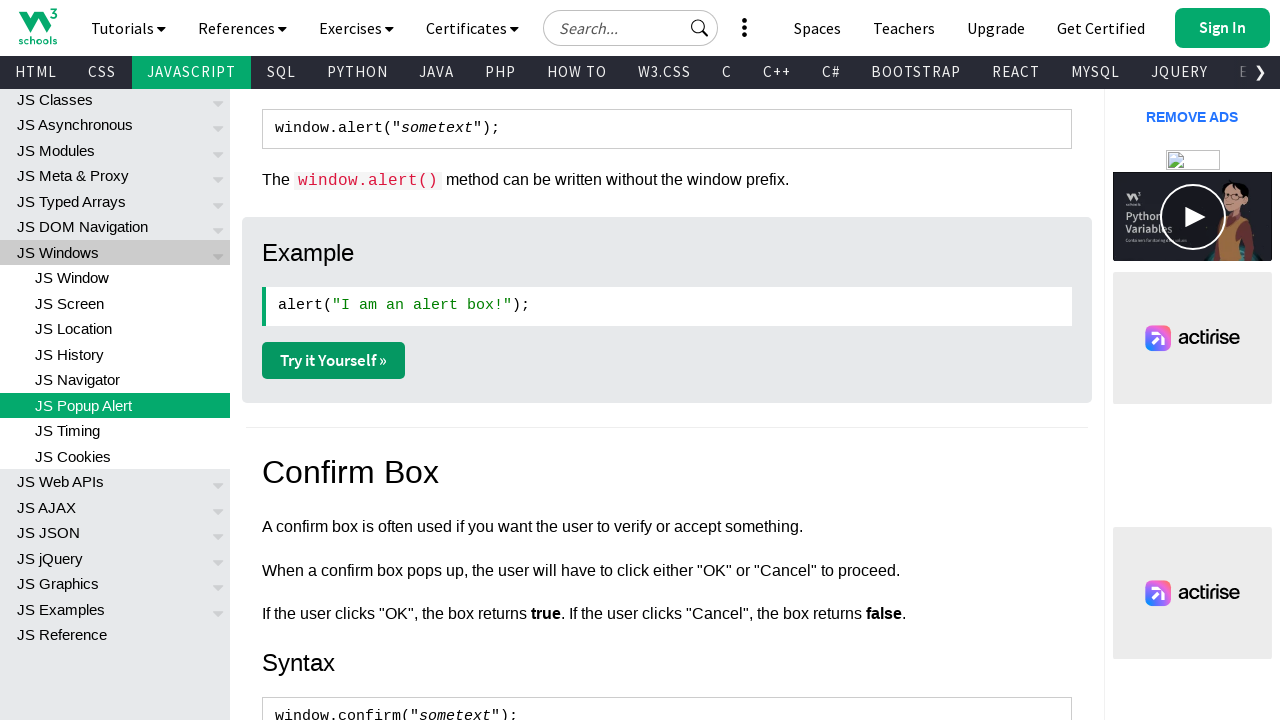

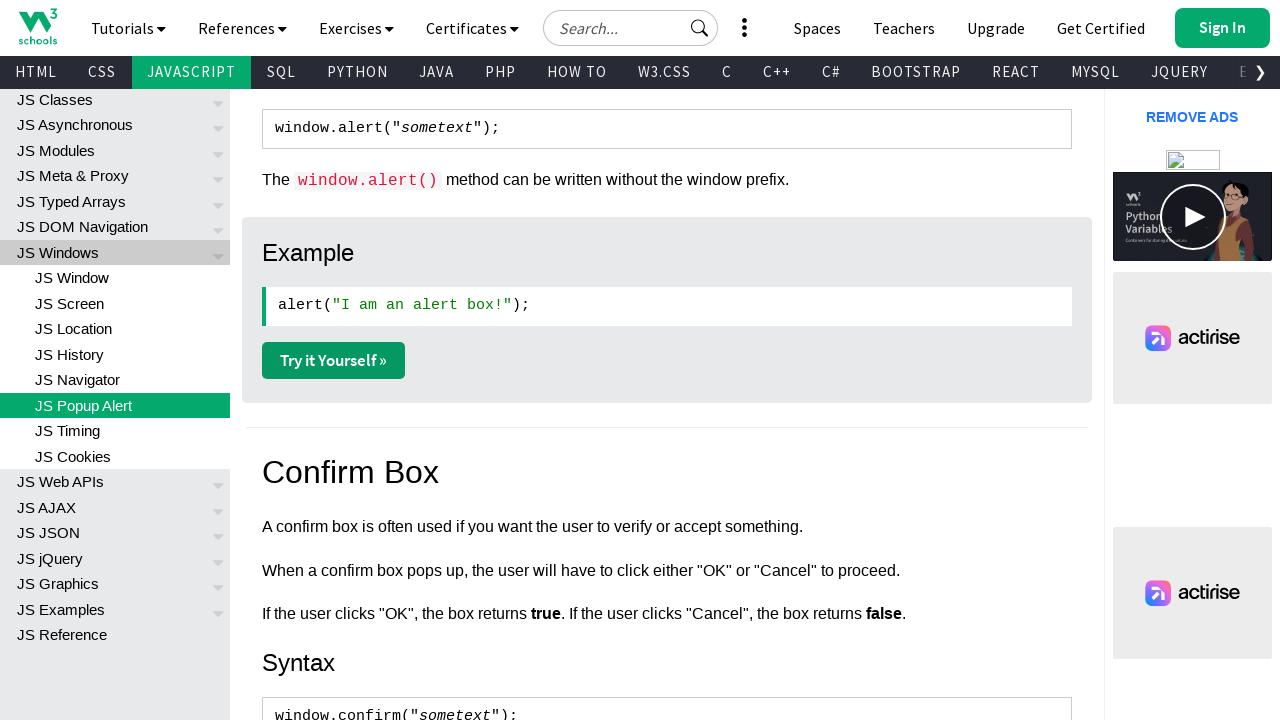